Tests multi-select dropdown functionality by selecting options using different methods (visible text, index, value), then deselecting them, demonstrating various select/deselect operations on a multi-select element.

Starting URL: https://omayo.blogspot.com/

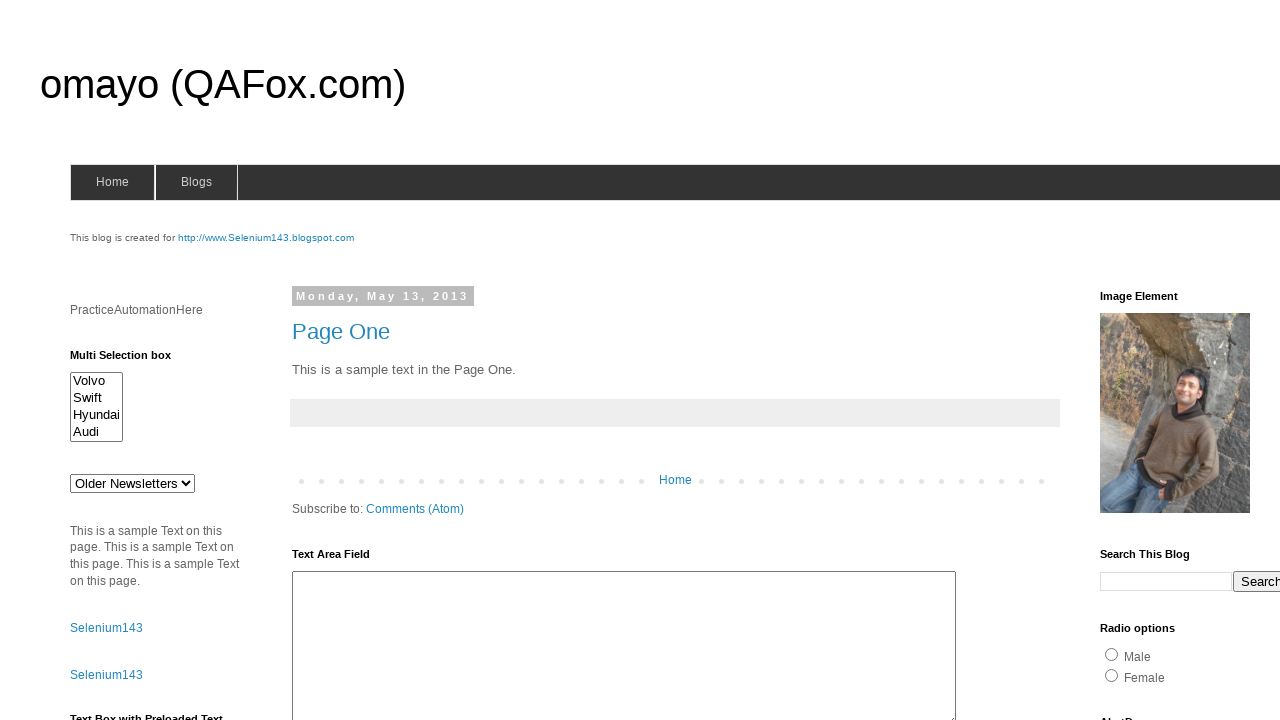

Located the multi-select dropdown element
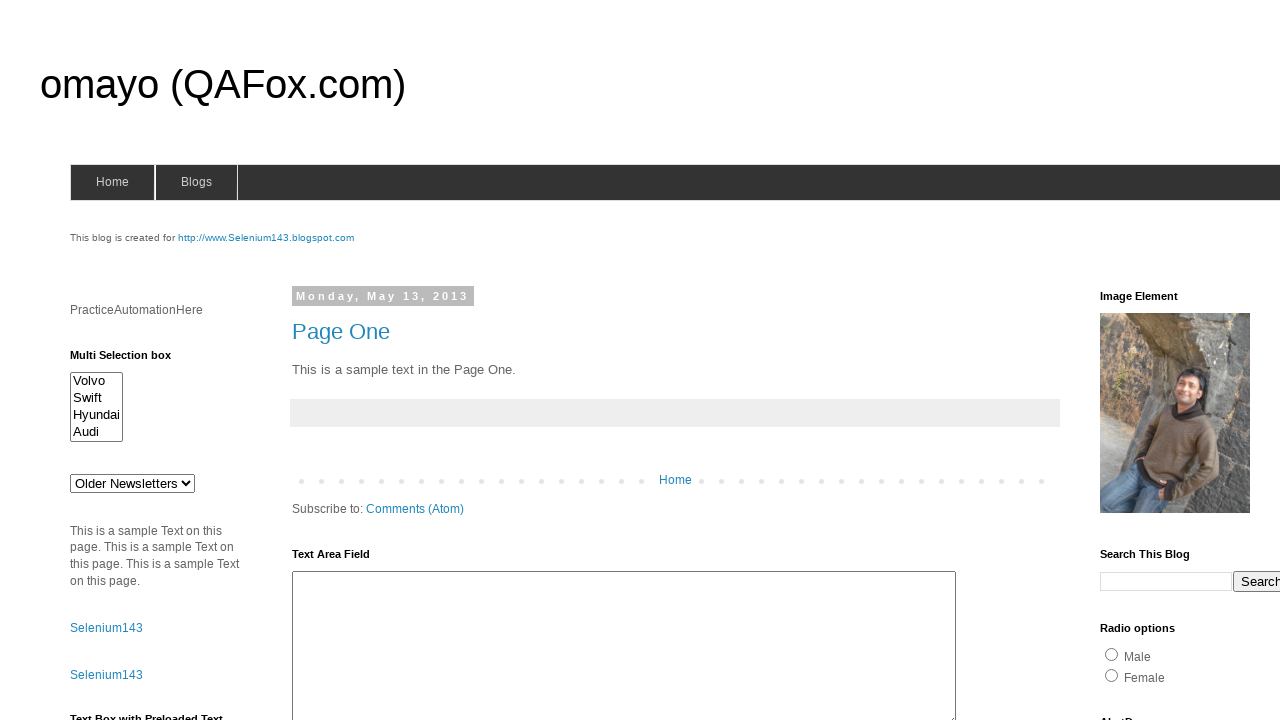

Selected 'Volvo' option by visible text on #multiselect1
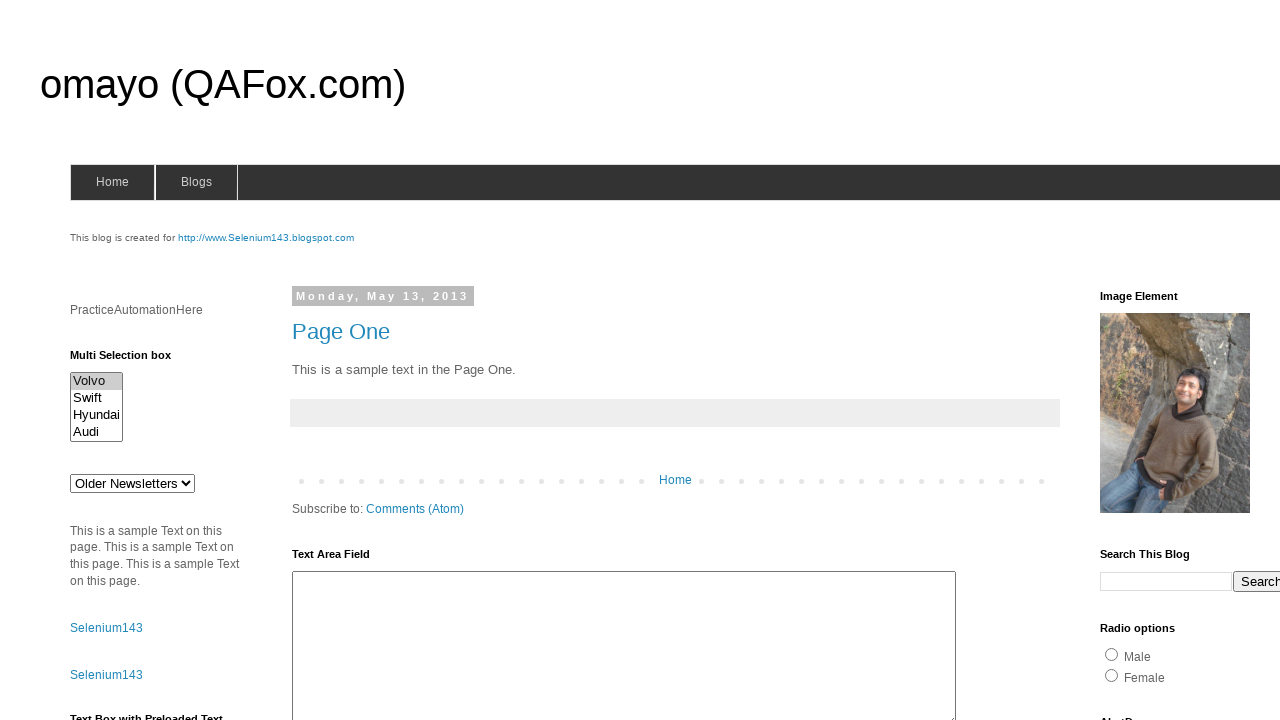

Selected option at index 2 on #multiselect1
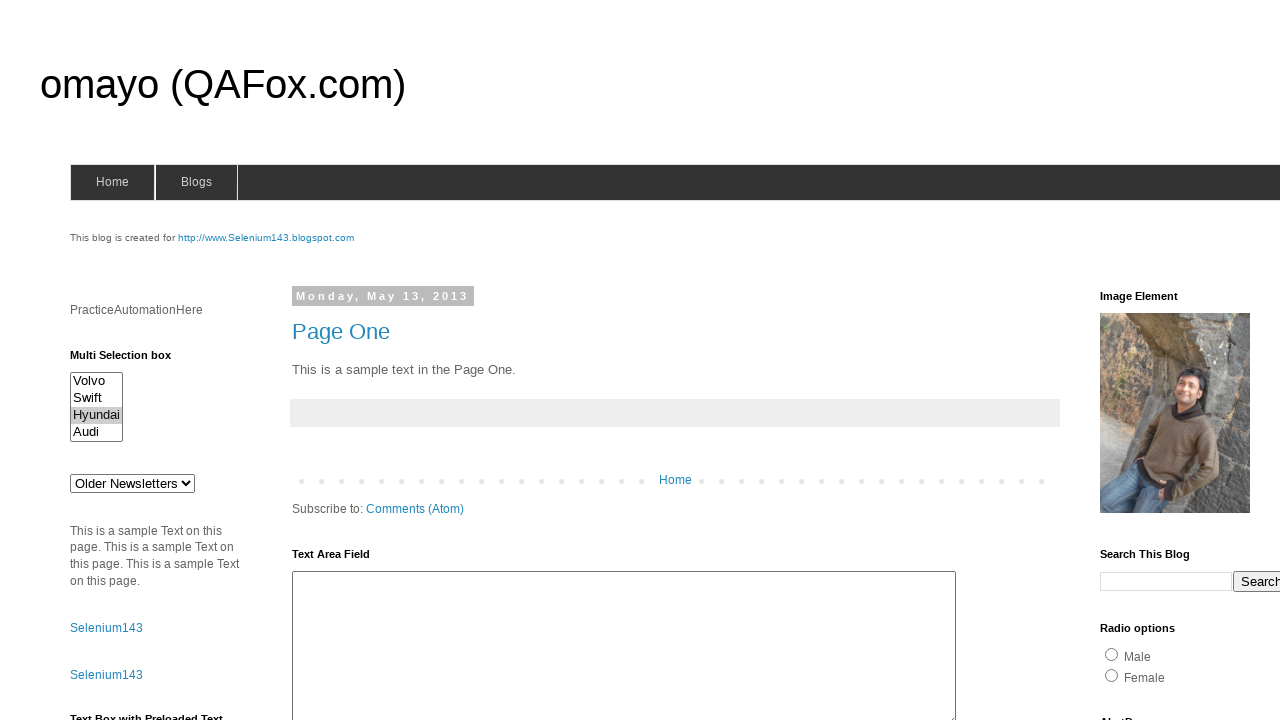

Selected option with value 'audix' on #multiselect1
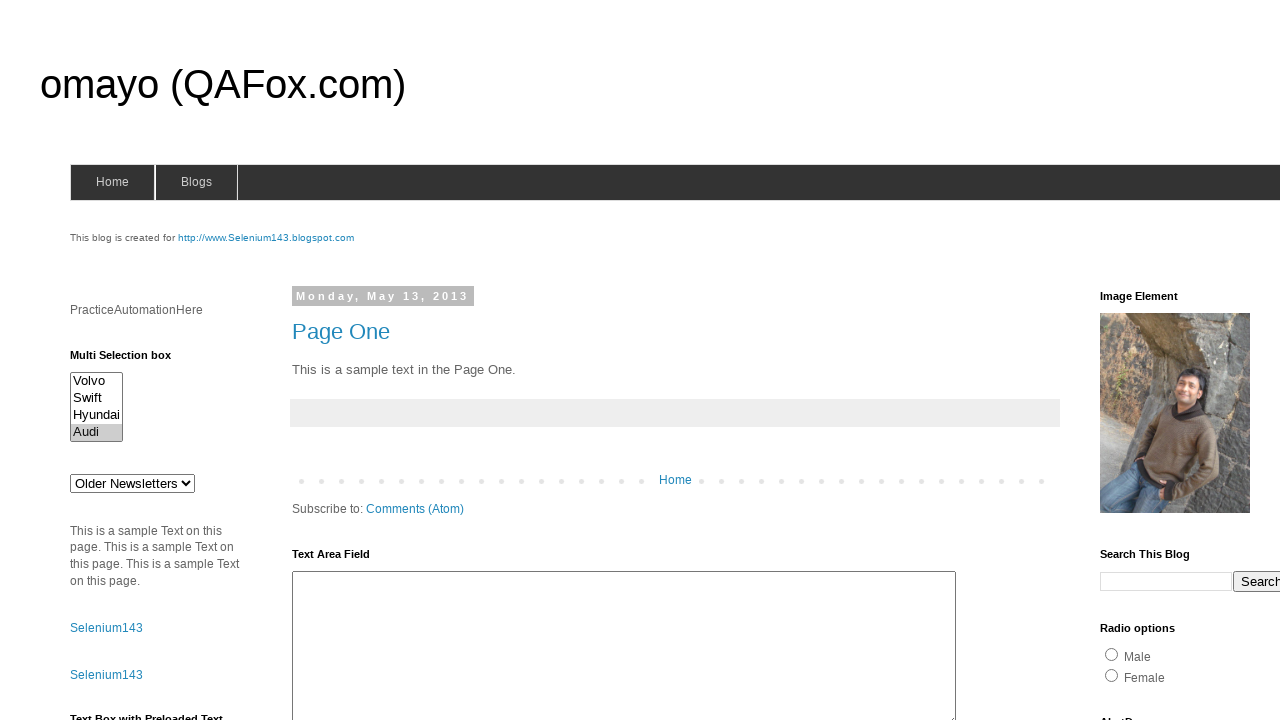

Waited 1 second to observe selections
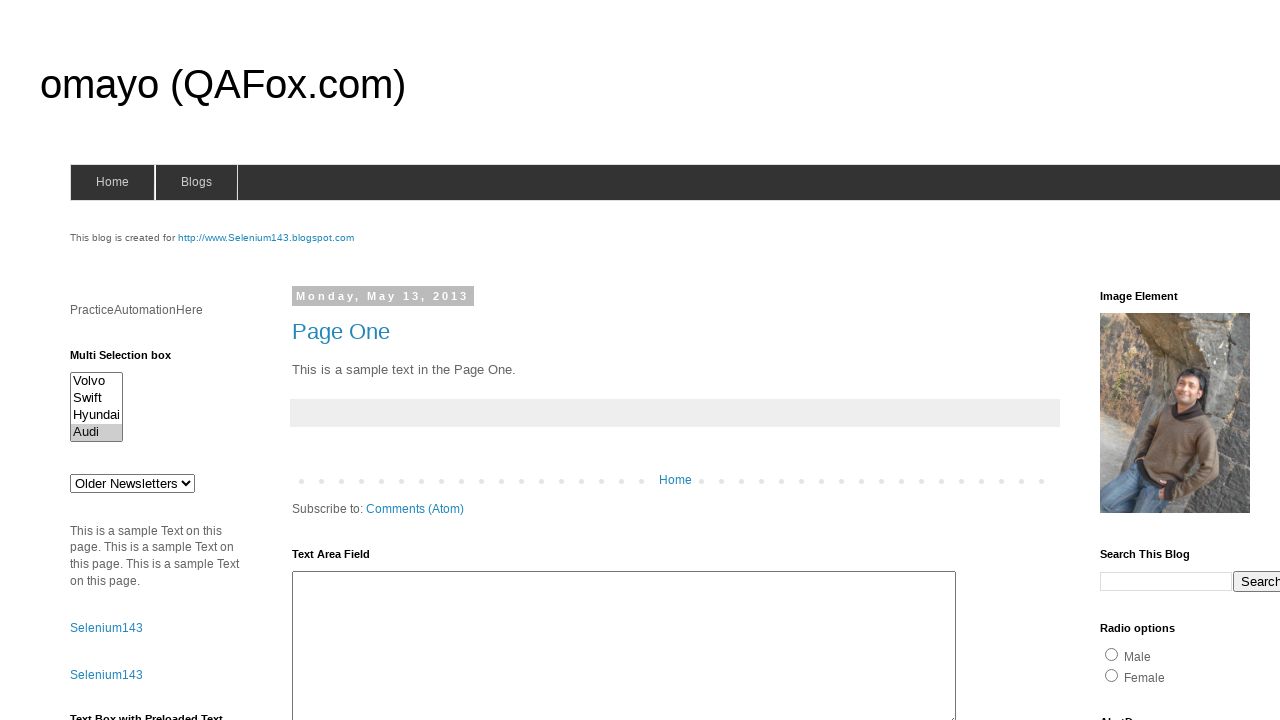

Reselected option at index 2 to adjust selection on #multiselect1
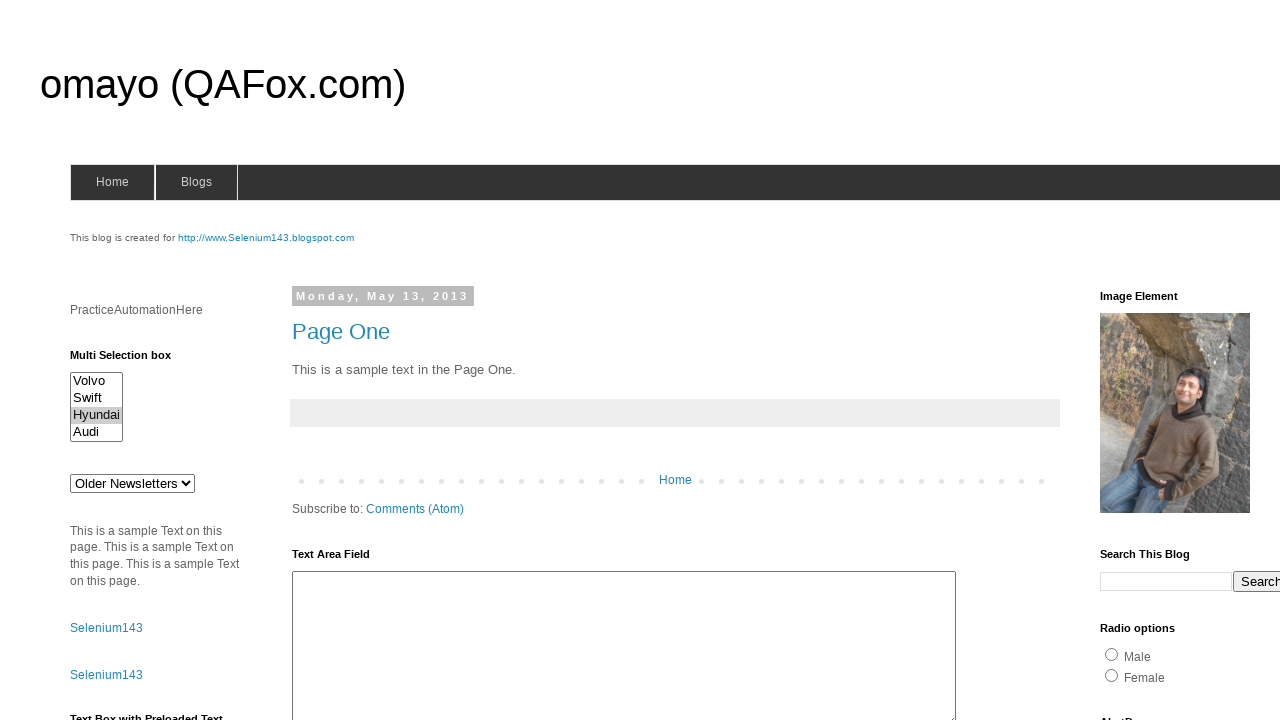

Reselected option with value 'audix' to adjust selection on #multiselect1
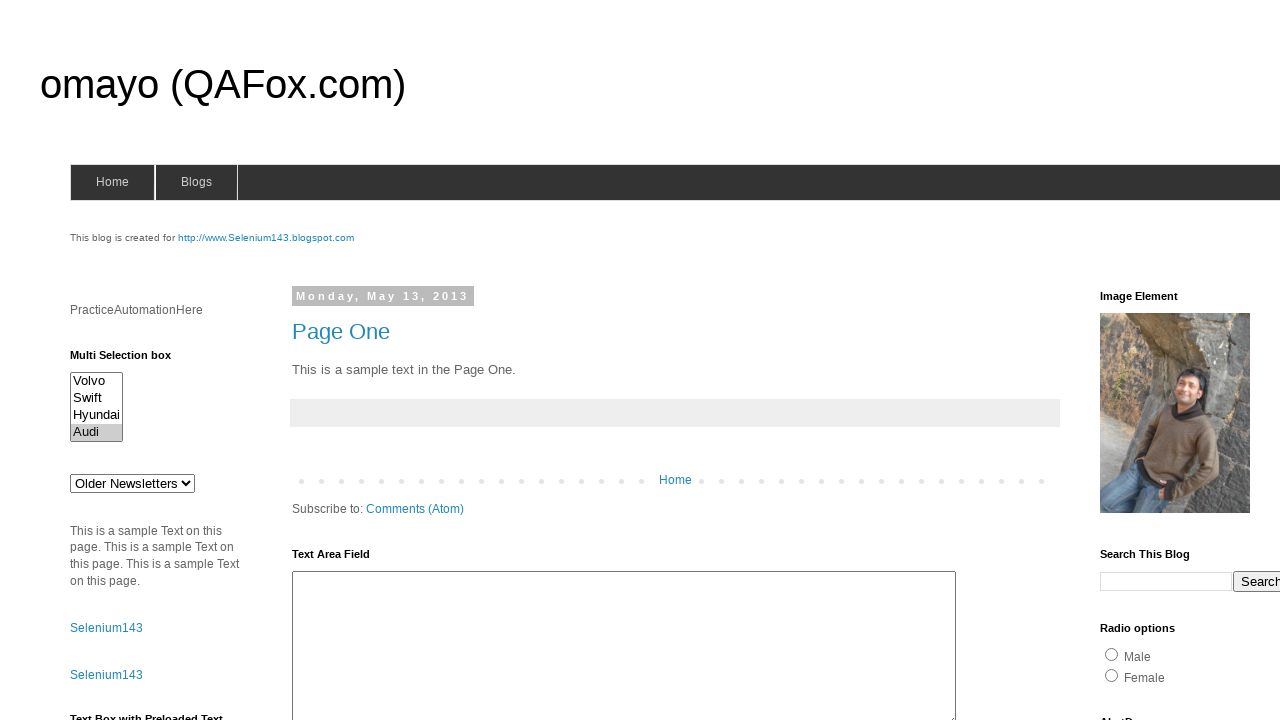

Selected option with value 'audix' for final selection state on #multiselect1
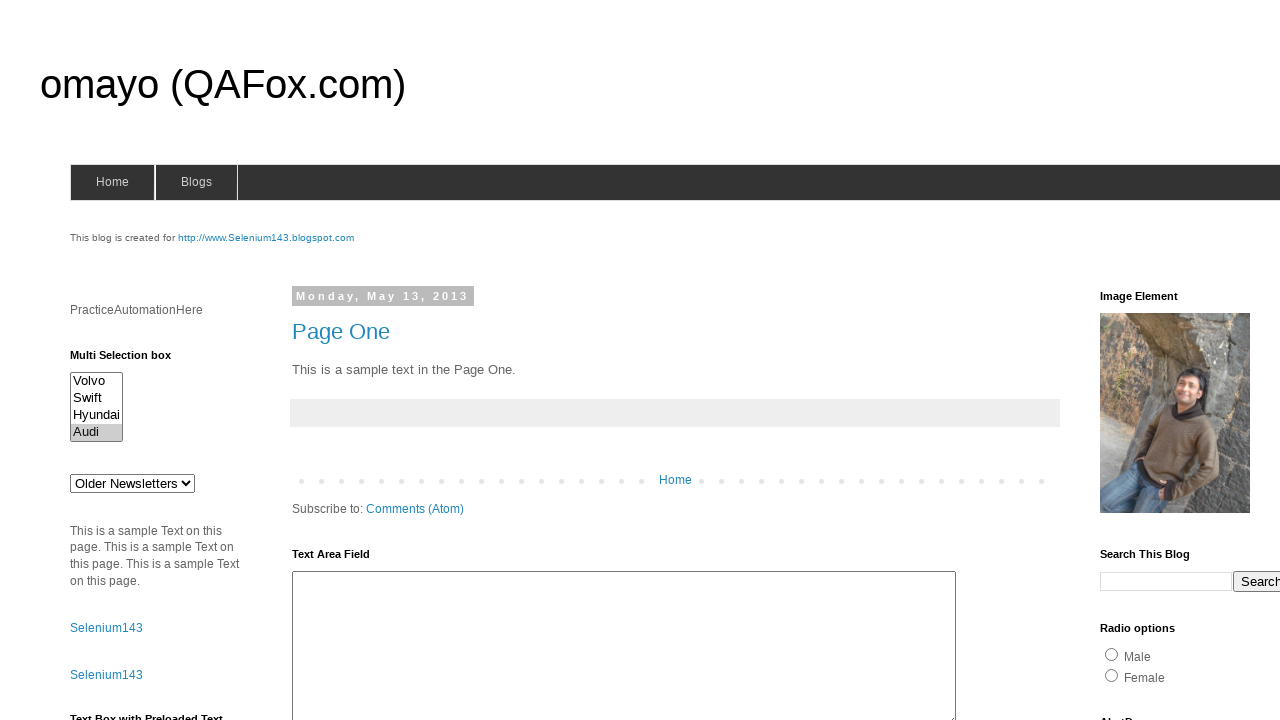

Deselected all options by clearing selected state
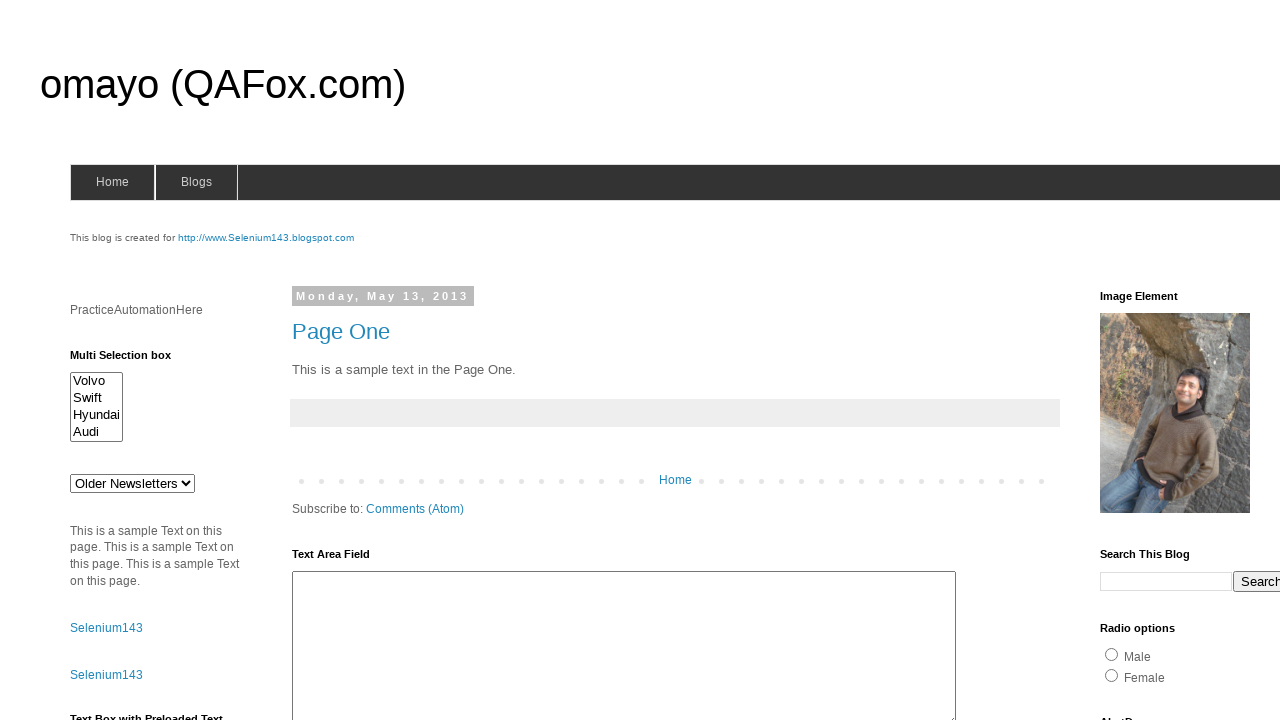

Verified multi-select dropdown is still present
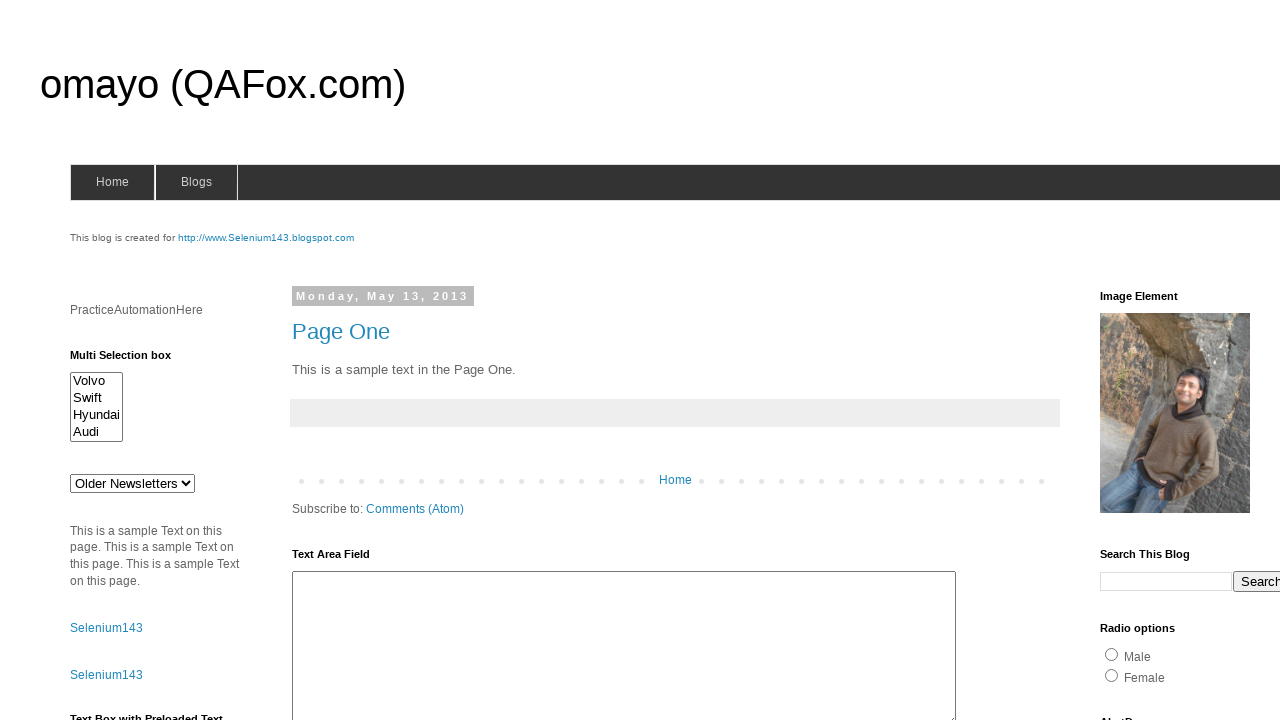

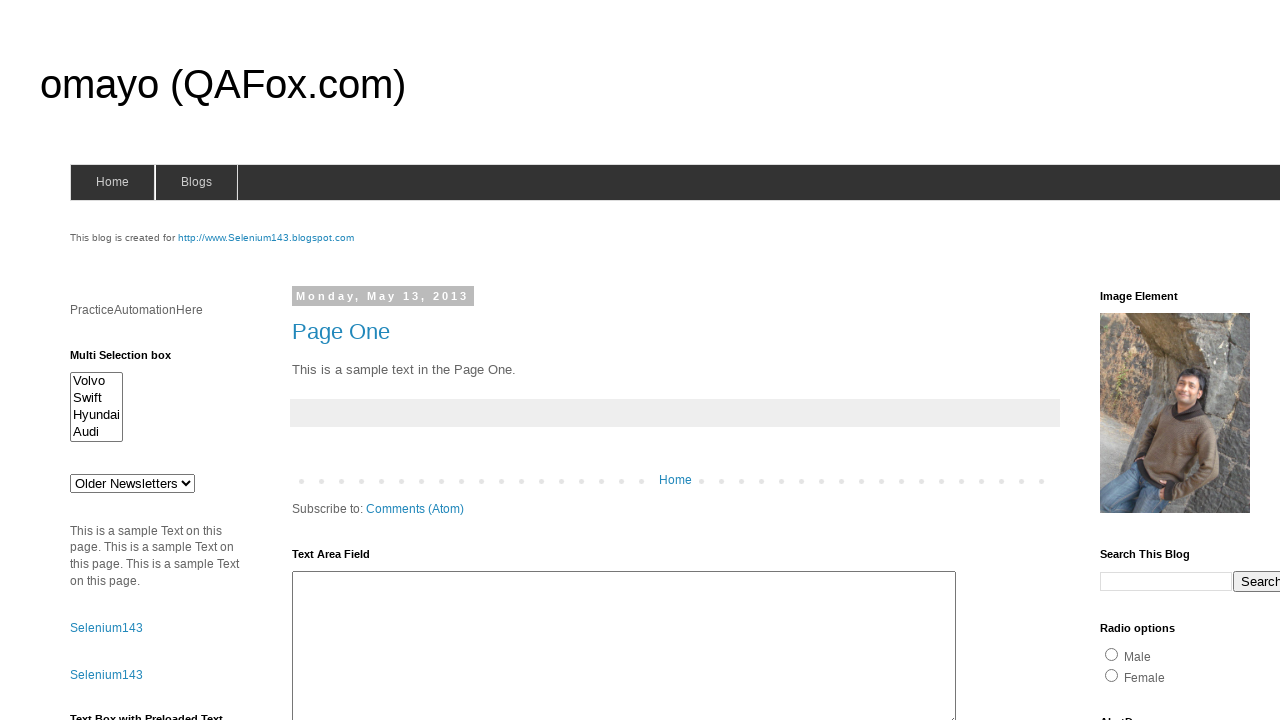